Navigates to testotomasyonu.com and verifies the page loads by checking the URL contains the expected domain

Starting URL: https://testotomasyonu.com/

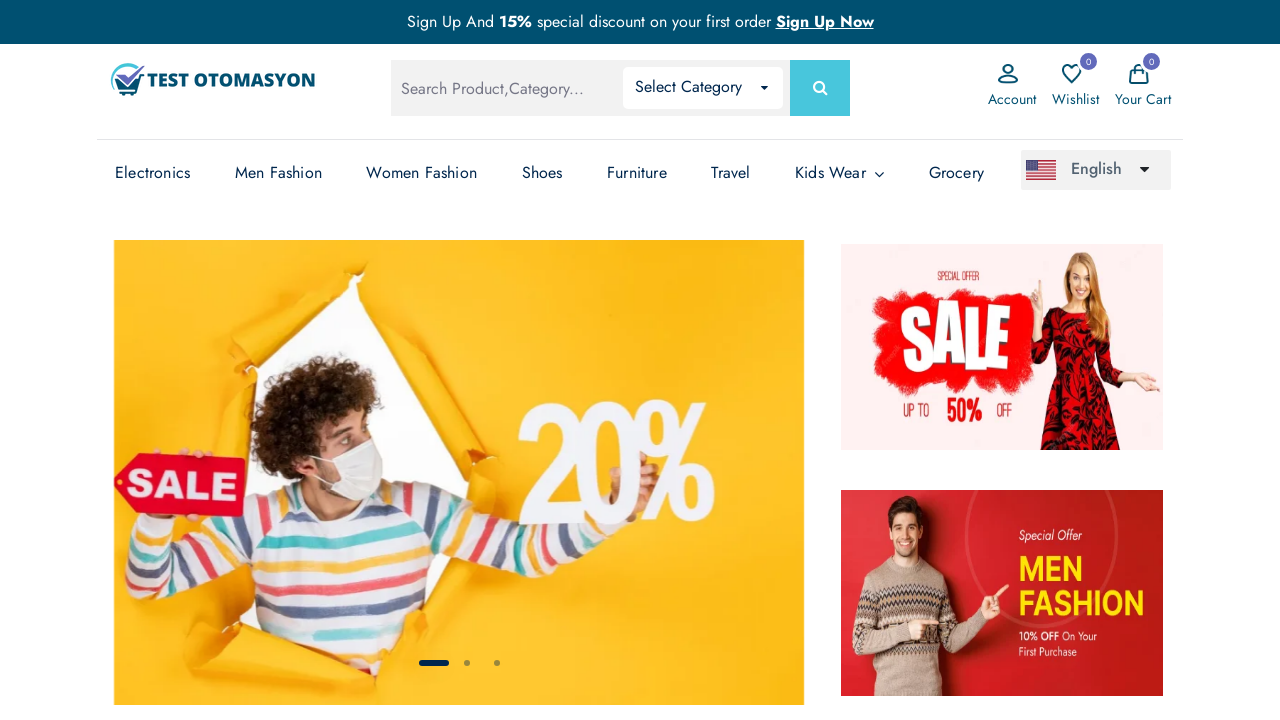

Waited for page to reach domcontentloaded state
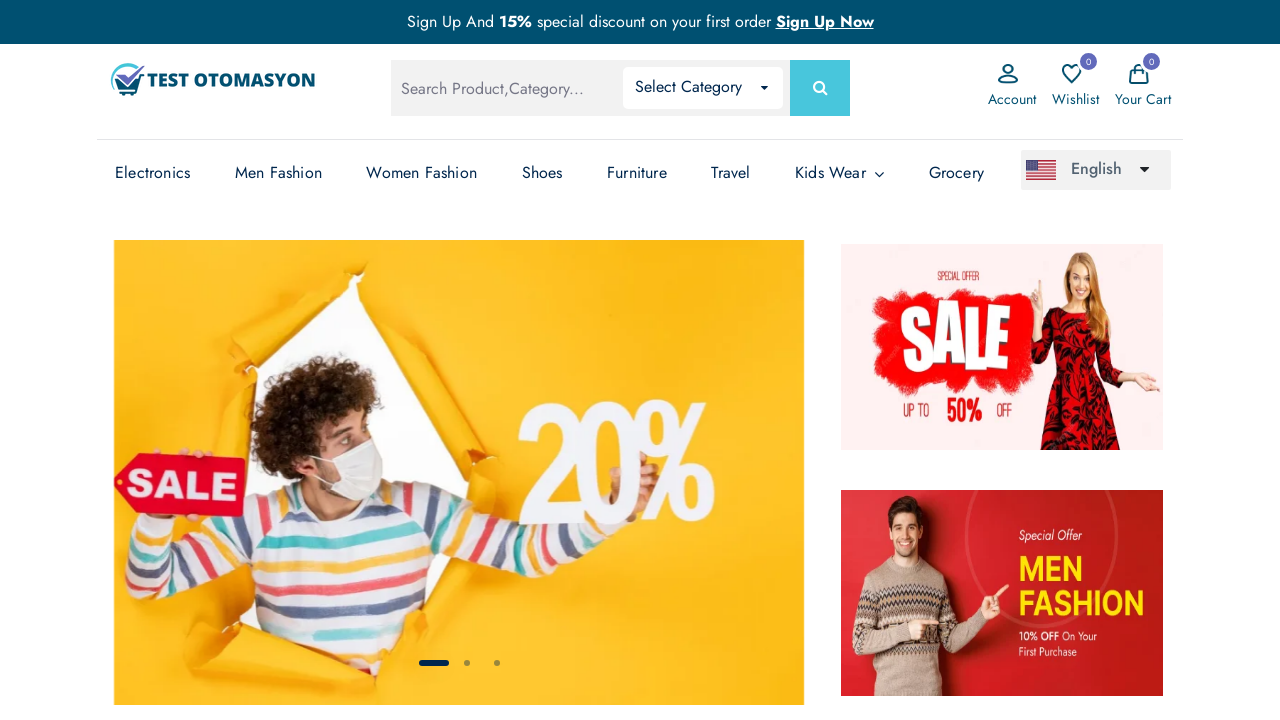

Verified URL contains 'testotomasyonu' domain
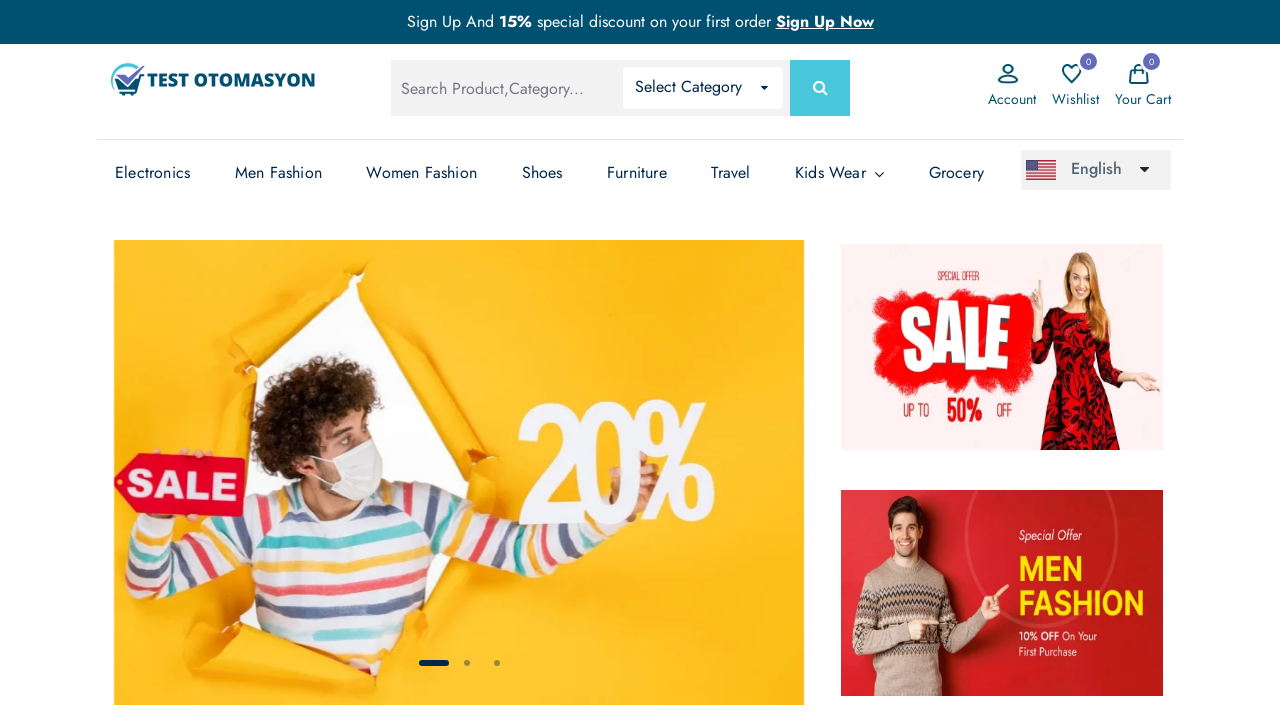

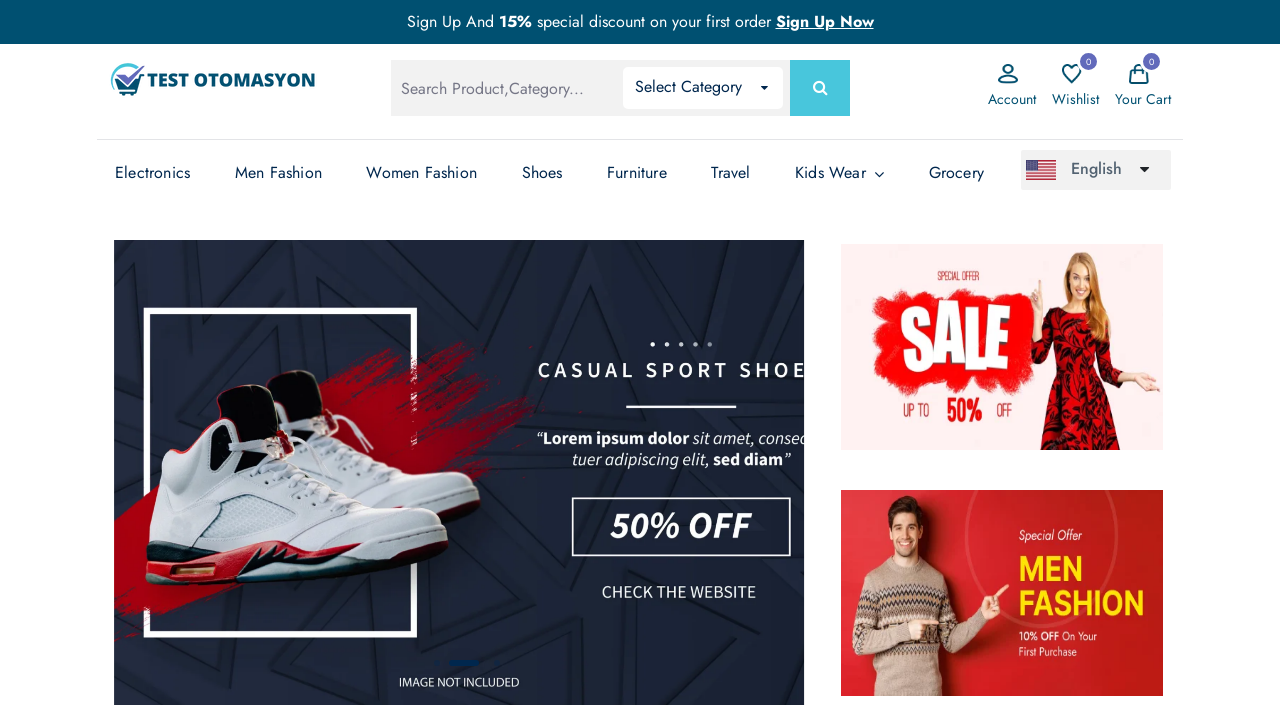